Fills a text input field with "get()" and submits the form by clicking the submit button

Starting URL: https://suninjuly.github.io/text_input_task.html

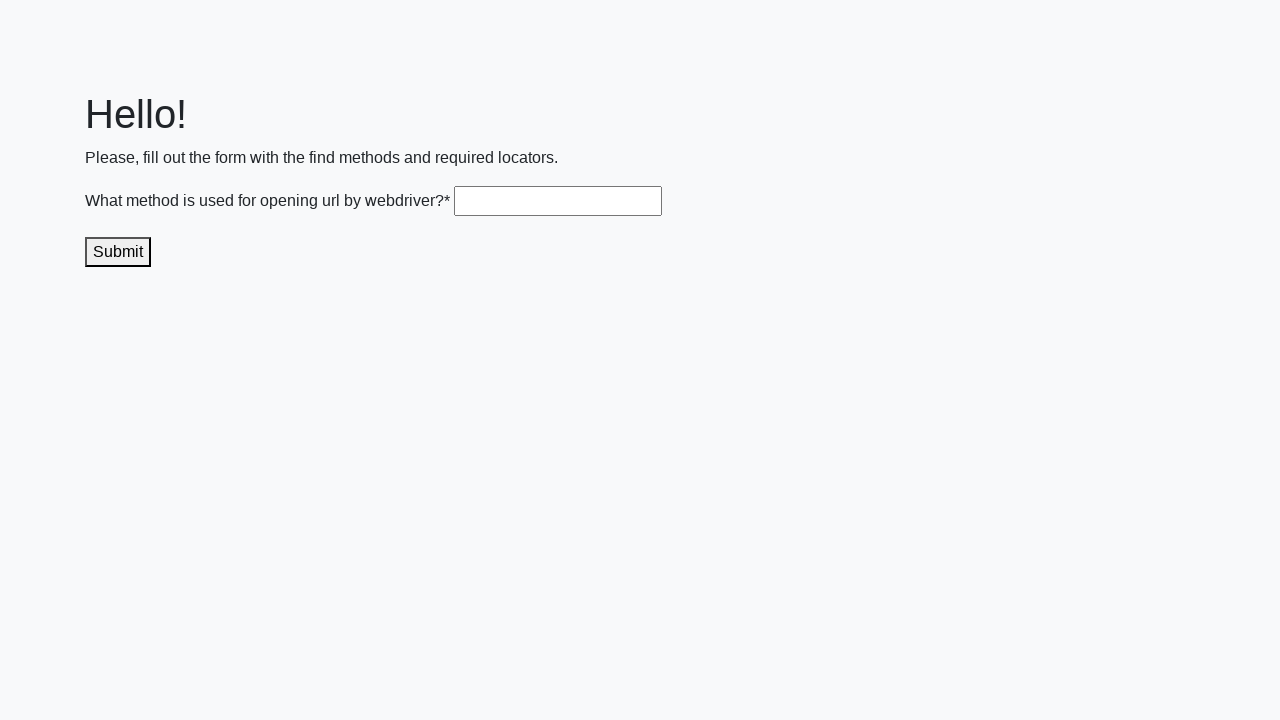

Filled textarea with 'get()' on .textarea
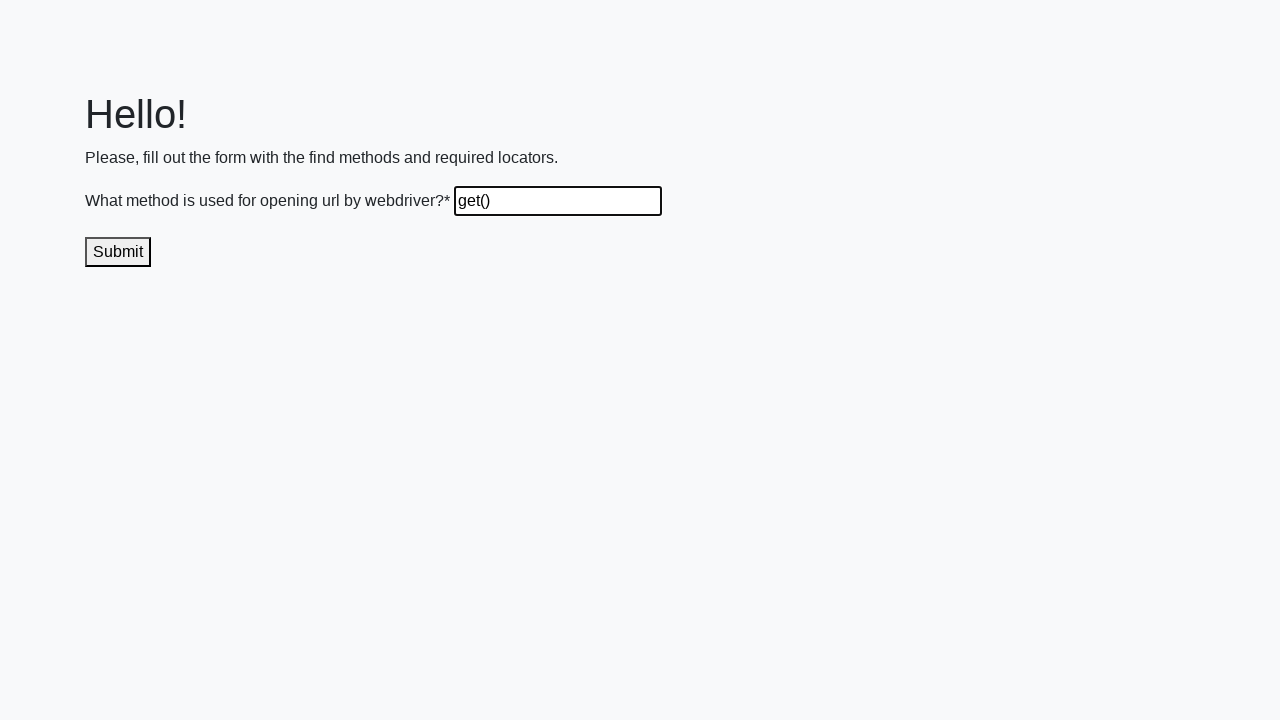

Clicked submit button to send the answer at (118, 252) on .submit-submission
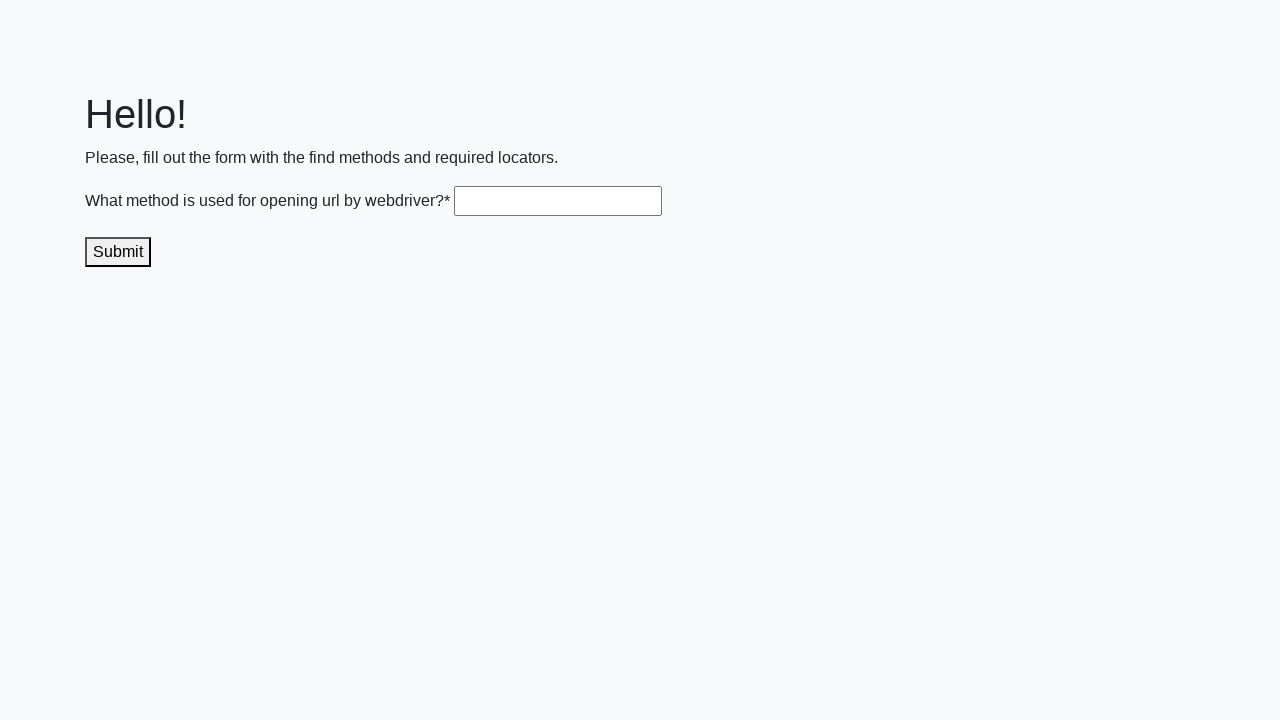

Waited 1000ms for result to appear
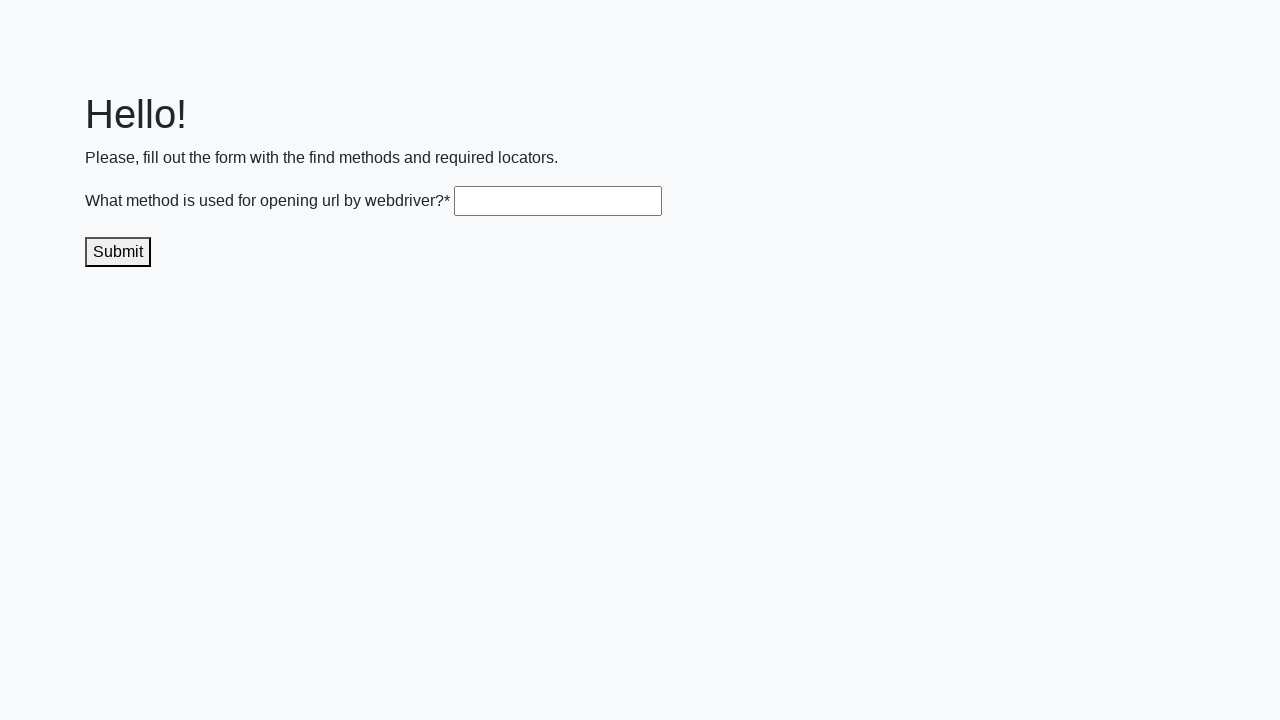

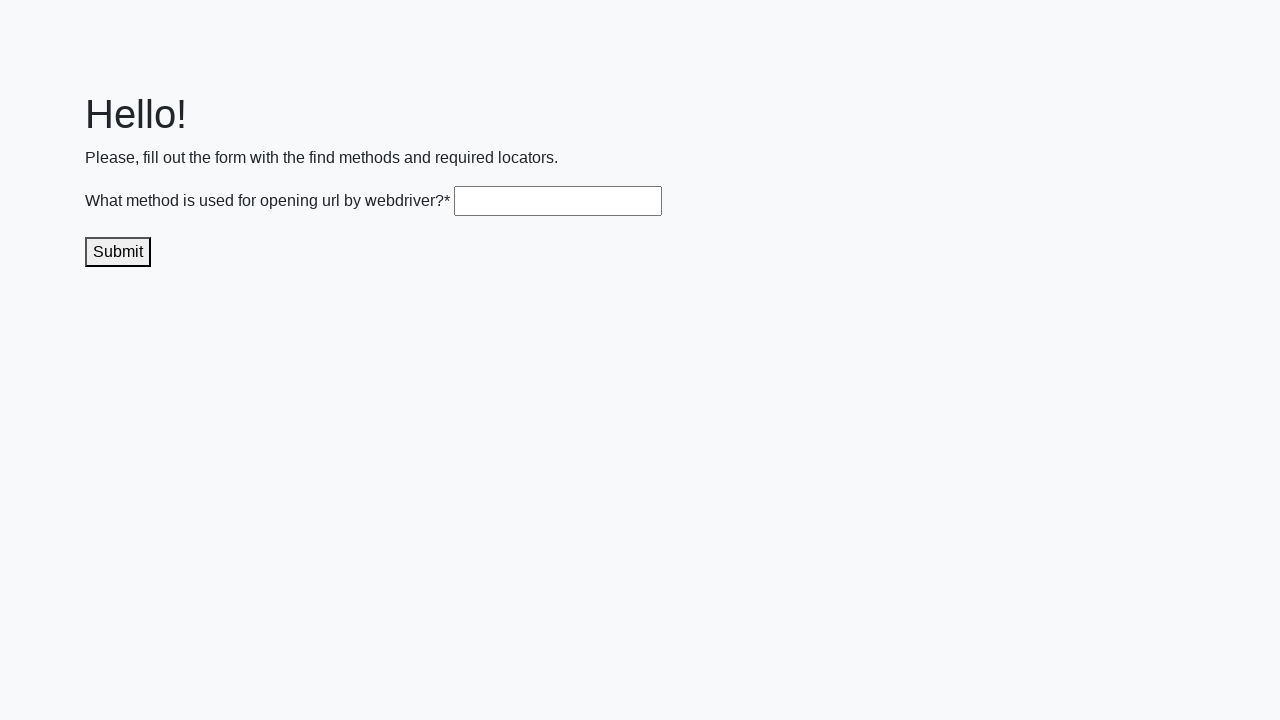